Interacts with a product table by finding a specific row containing "Laptop" and checking its checkbox

Starting URL: https://testautomationpractice.blogspot.com/

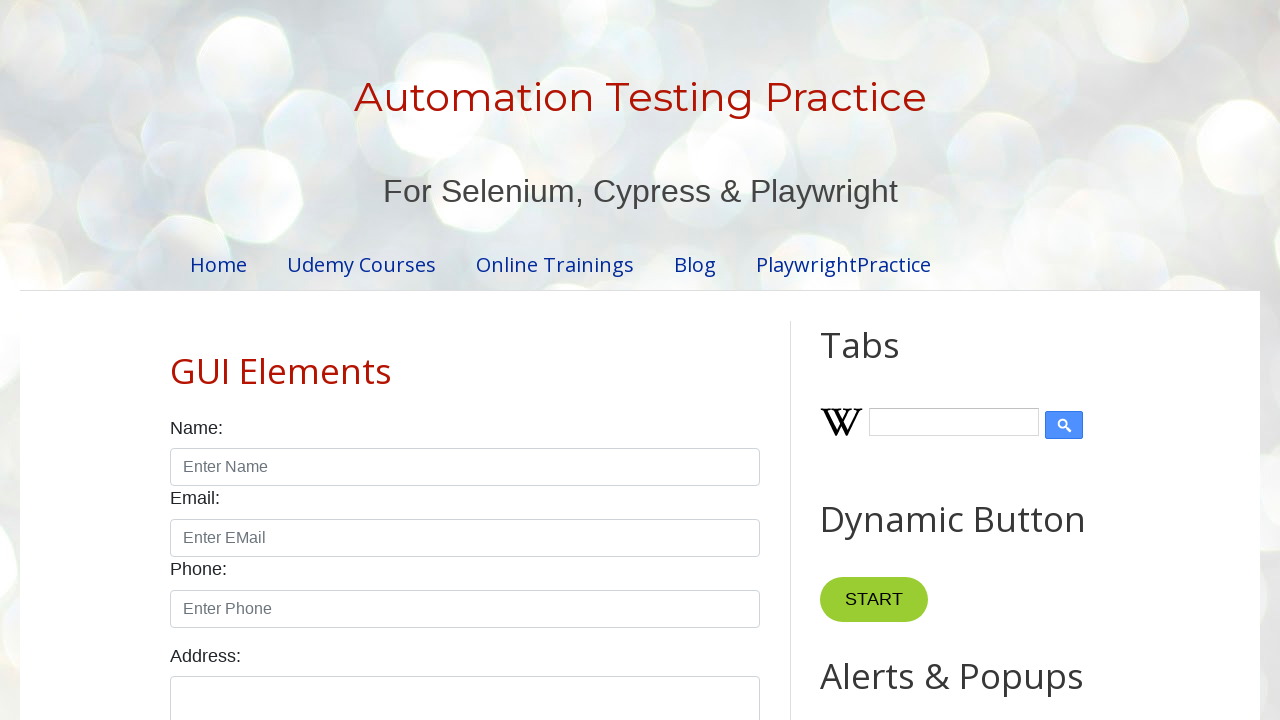

Product table became visible
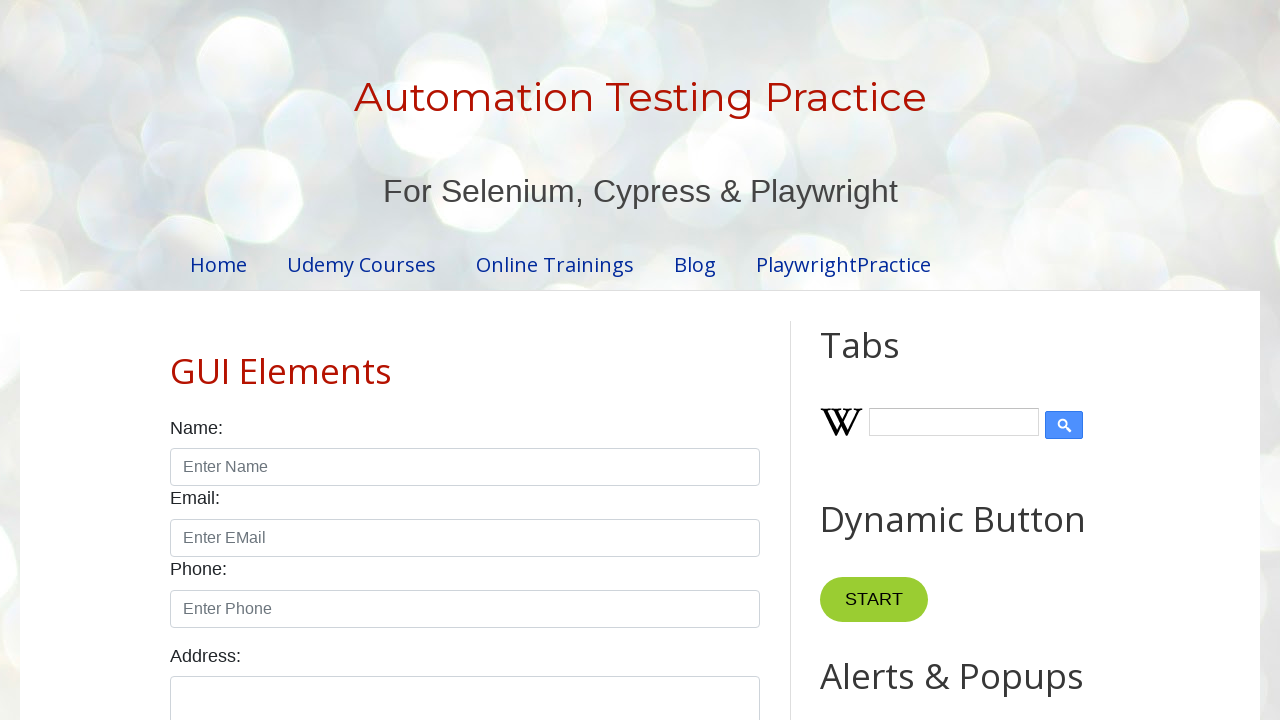

Located all rows in table body
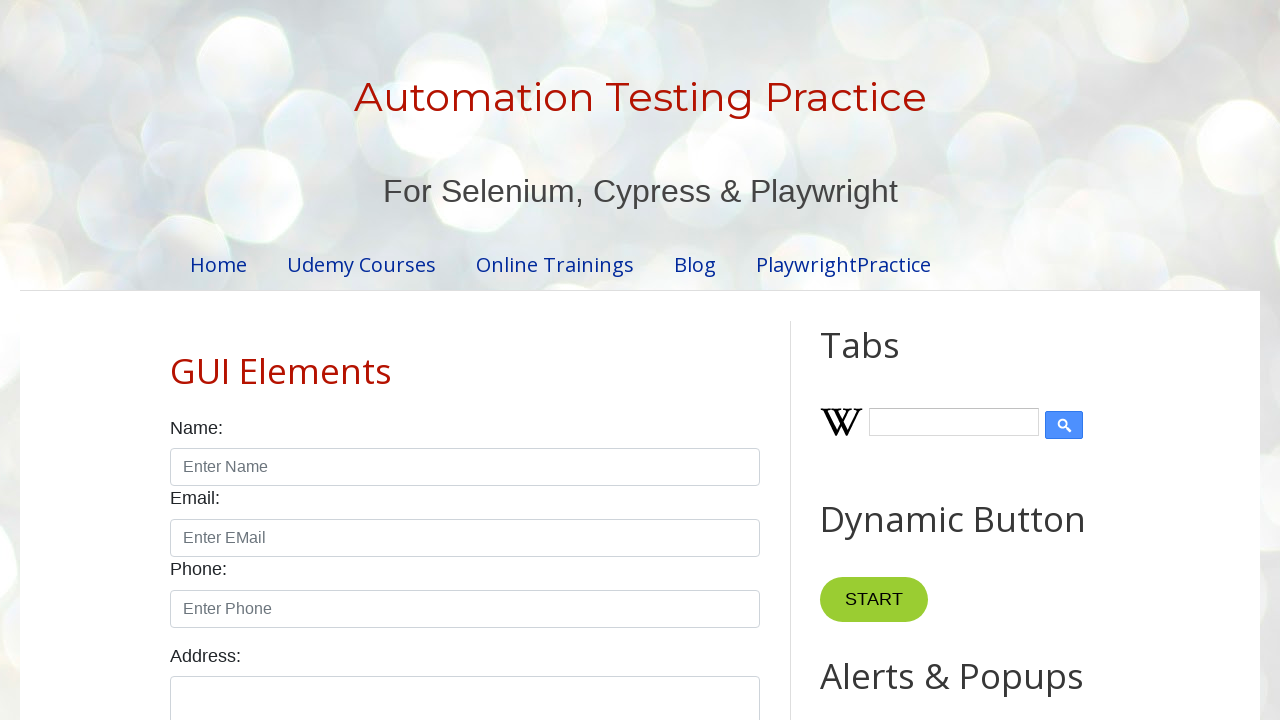

Found table row containing 'Laptop'
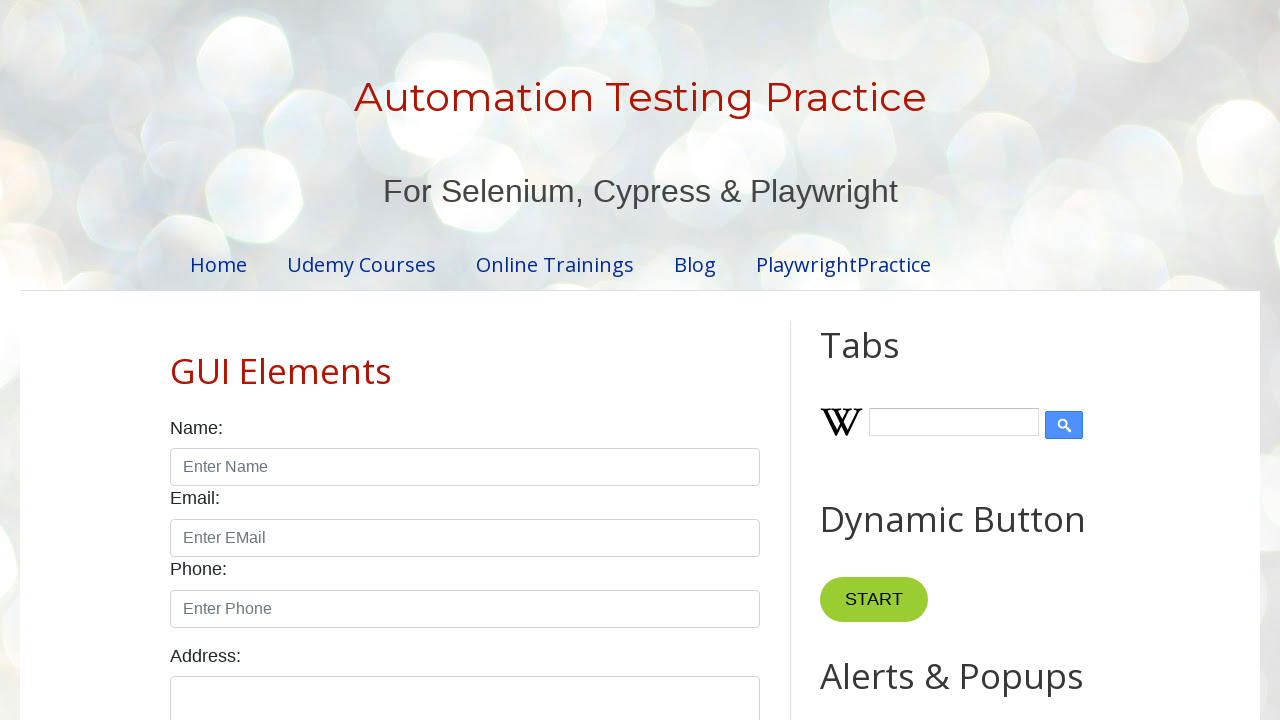

Checked the checkbox in the Laptop row at (651, 360) on #productTable >> tbody tr >> internal:has-text="Laptop"i >> internal:has="td" >>
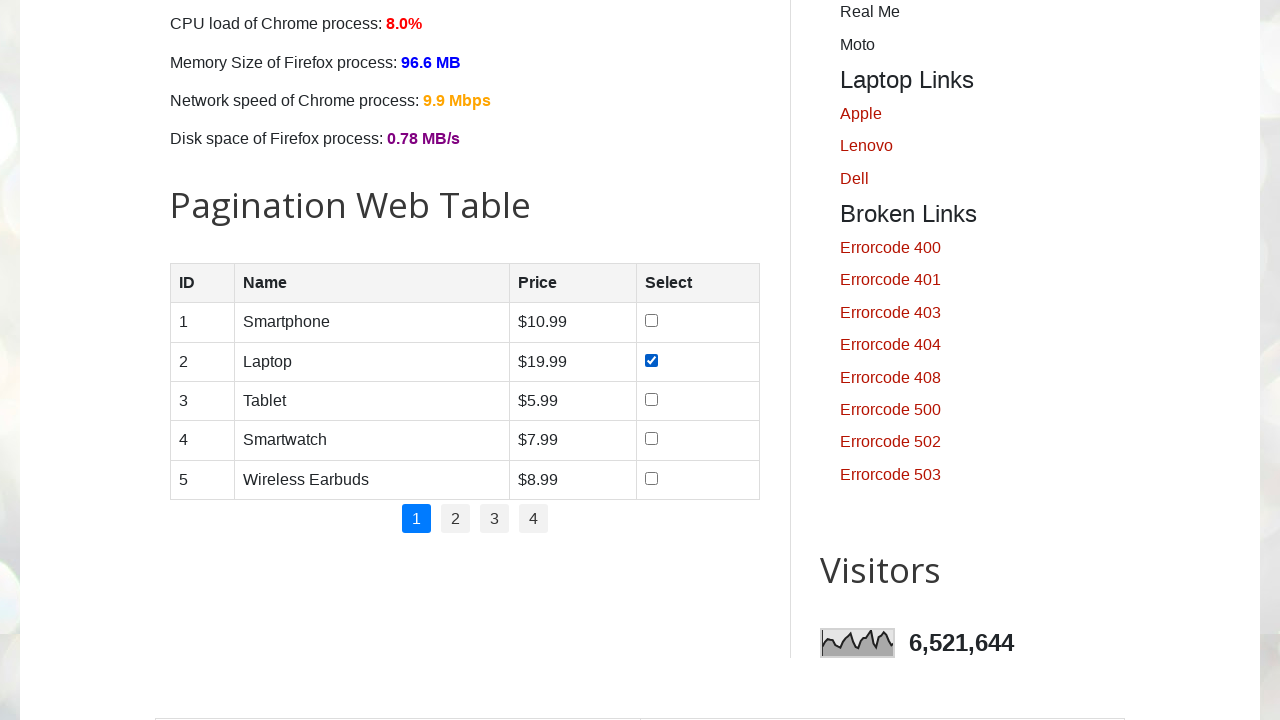

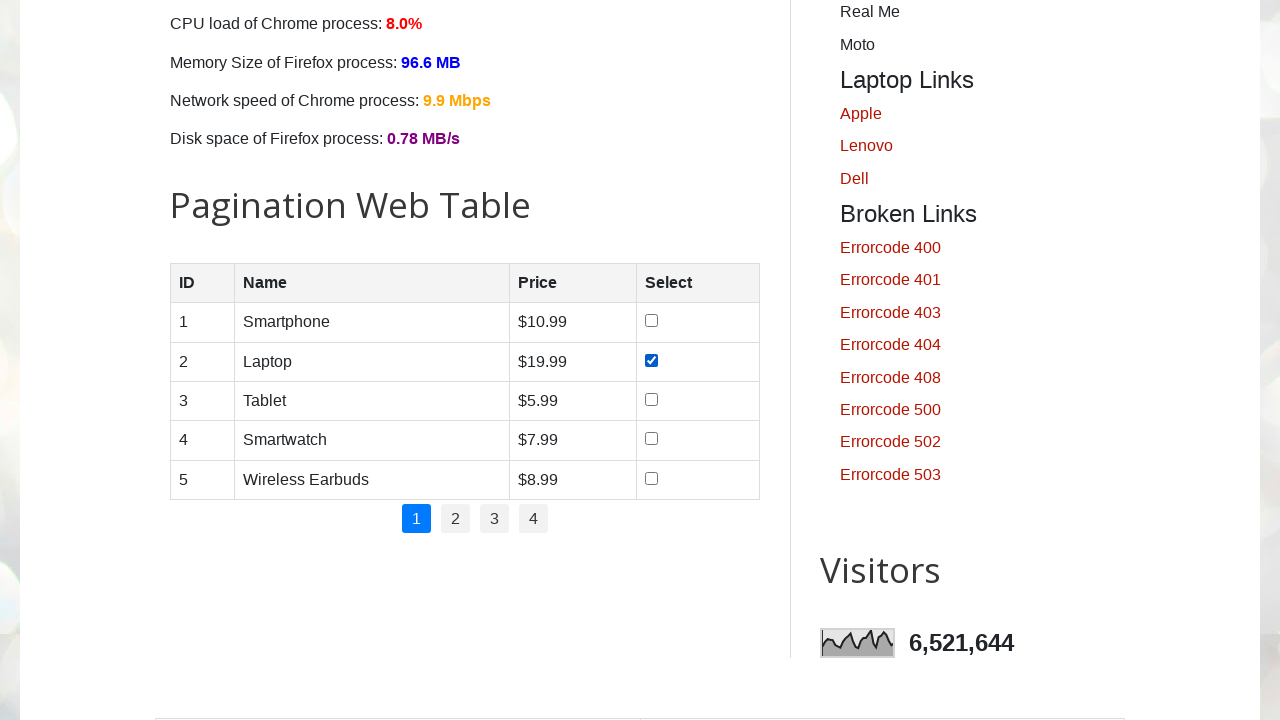